Tests a simple form by filling in first name, last name, and country fields, then submitting the form by clicking the submit button.

Starting URL: http://suninjuly.github.io/simple_form_find_task.html

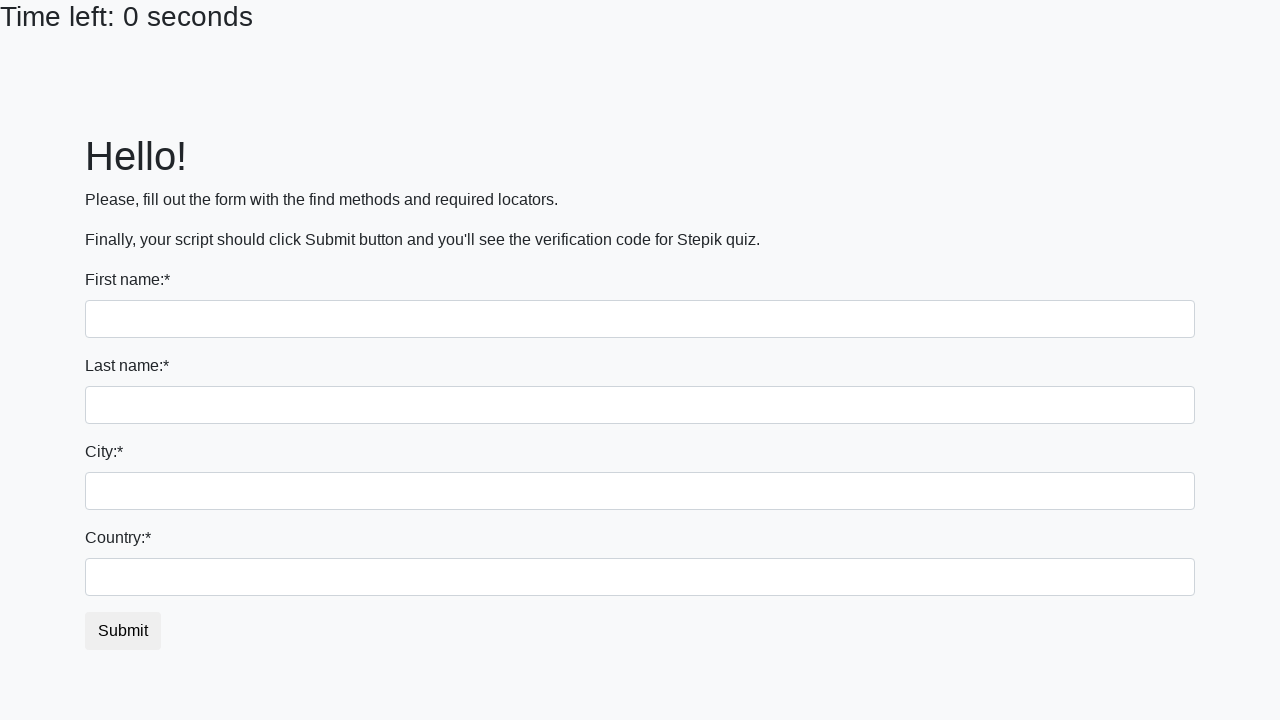

Filled first name field with 'Ivan' on input[name='first_name']
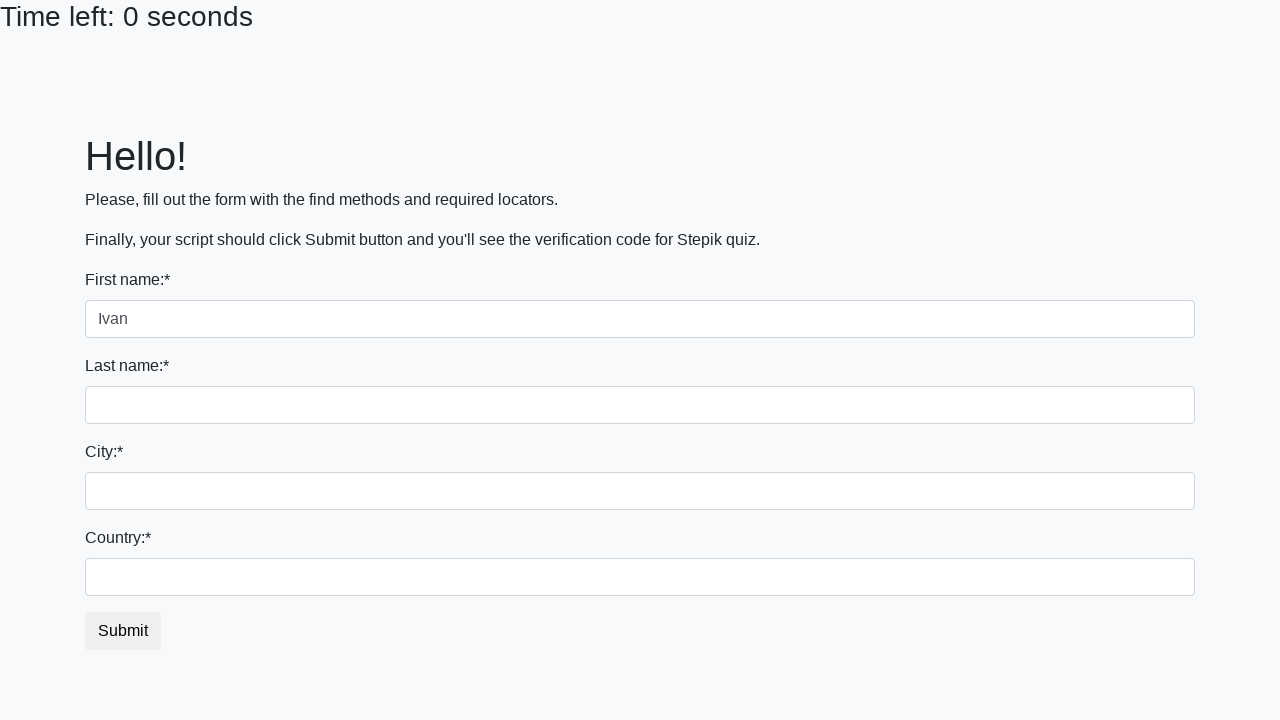

Filled last name field with 'Petrov' on input[name='last_name']
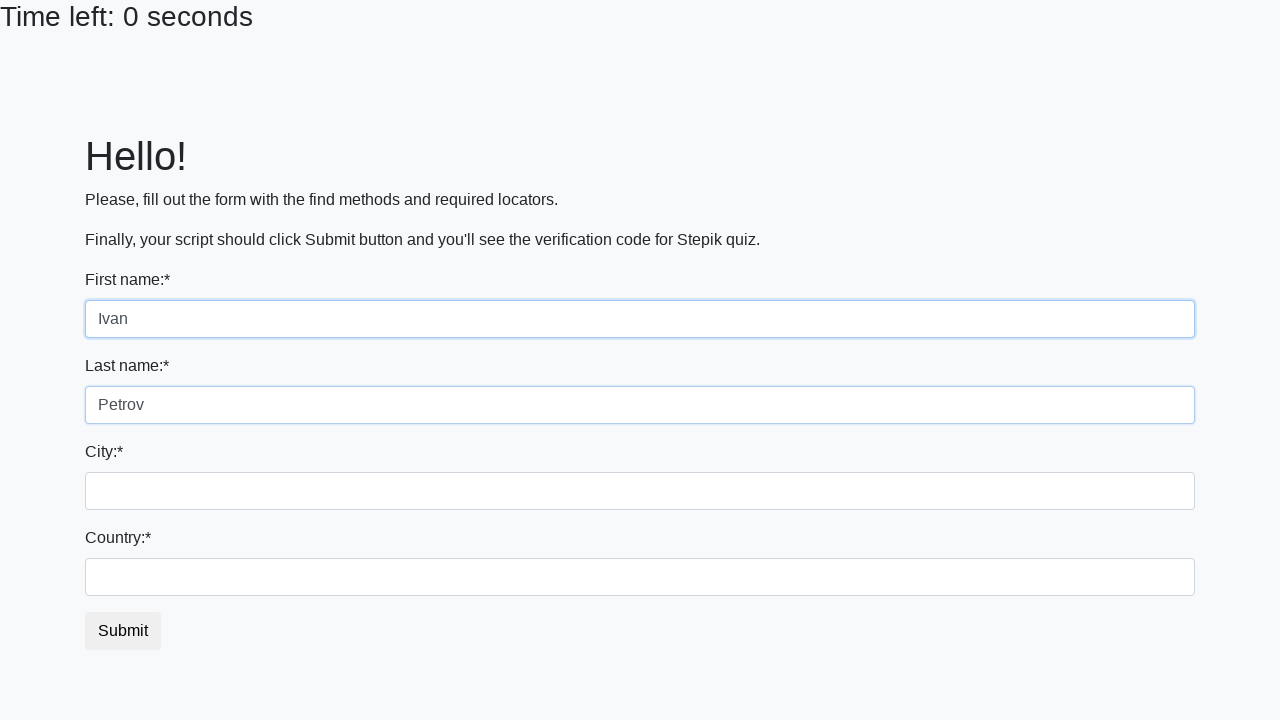

Filled country field with 'Russia' on #country
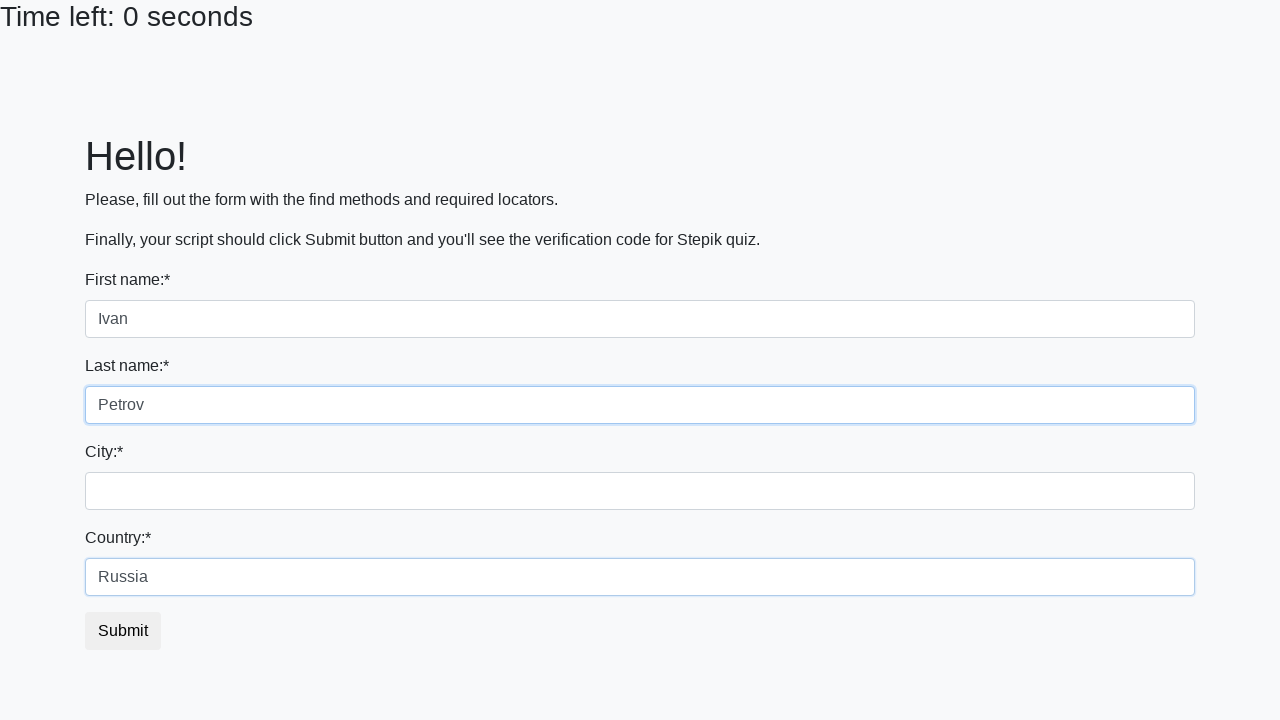

Clicked submit button to submit the form at (123, 631) on button.btn
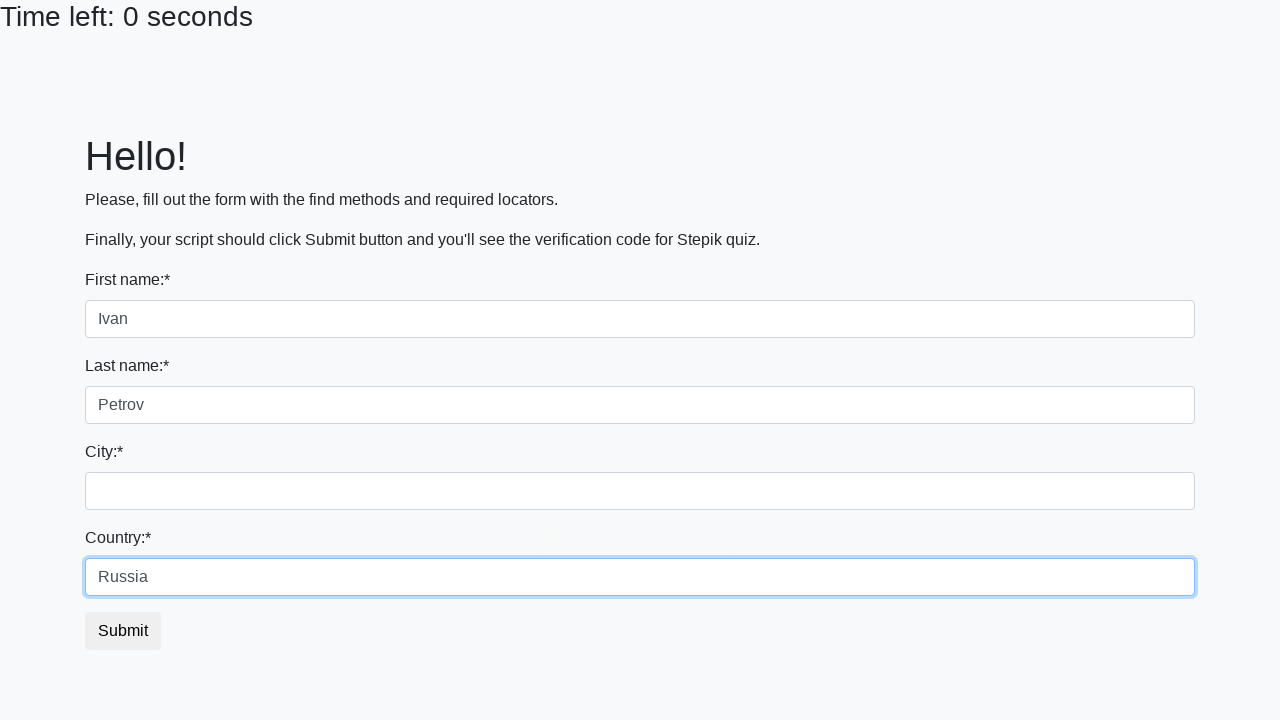

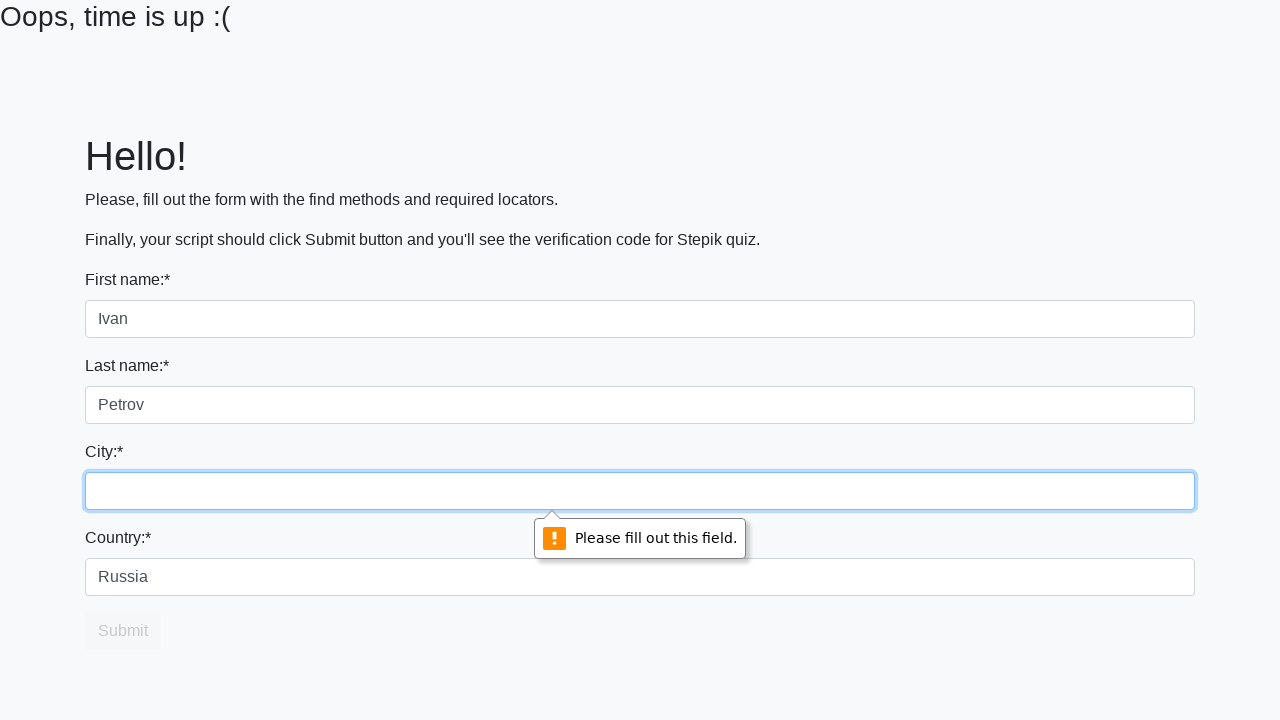